Enters an artifact name in the Spring Initializr form

Starting URL: https://start.spring.io/

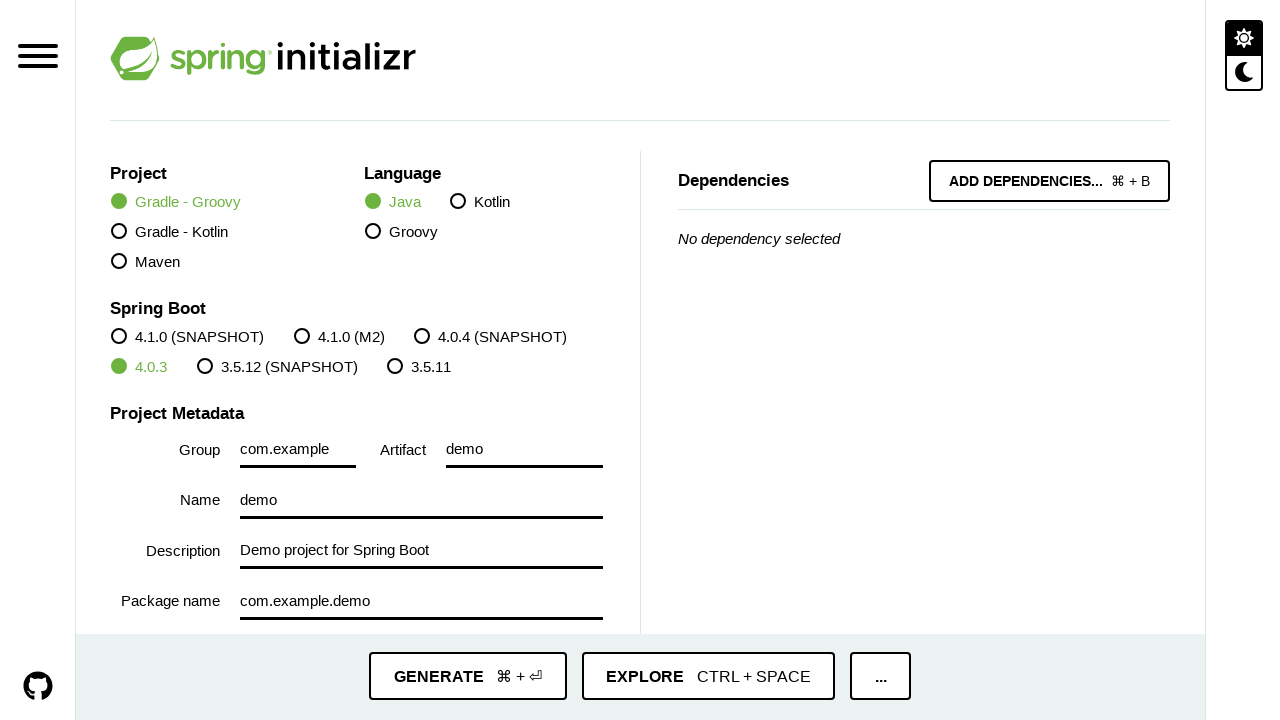

Cleared the artifact name input field on #input-artifact
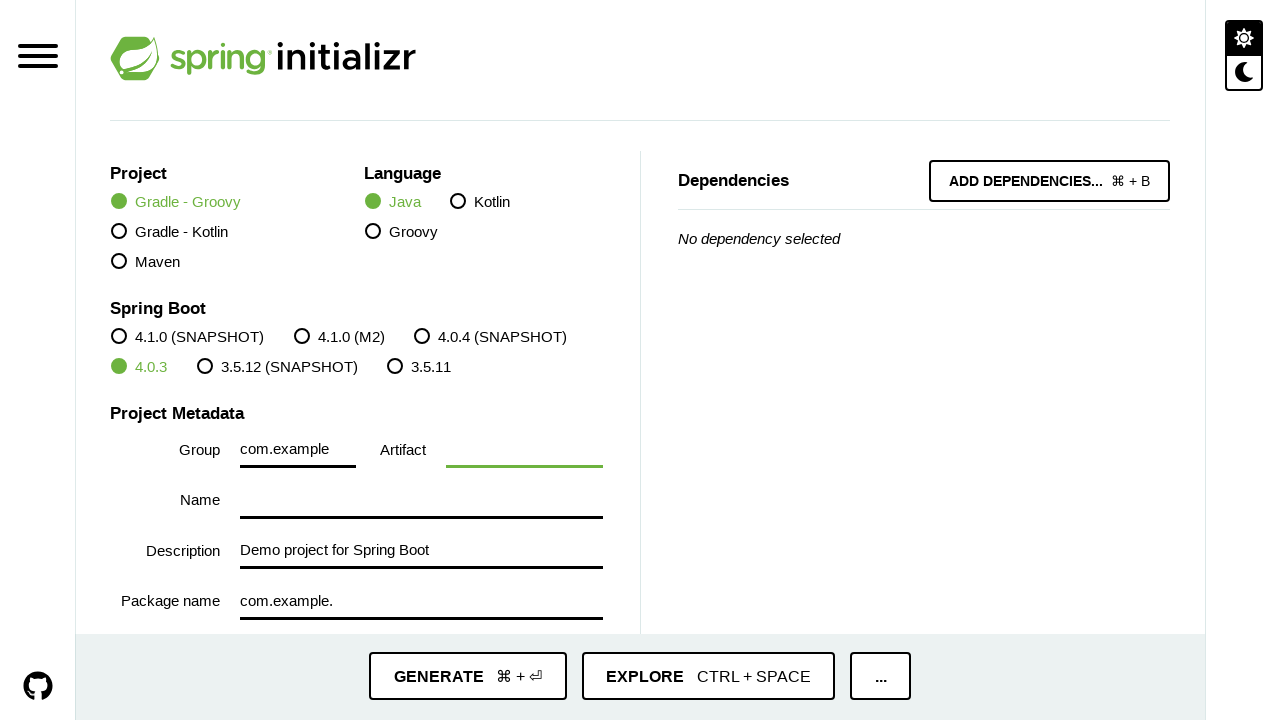

Entered 'my_kotlin' as the artifact name in Spring Initializr form on #input-artifact
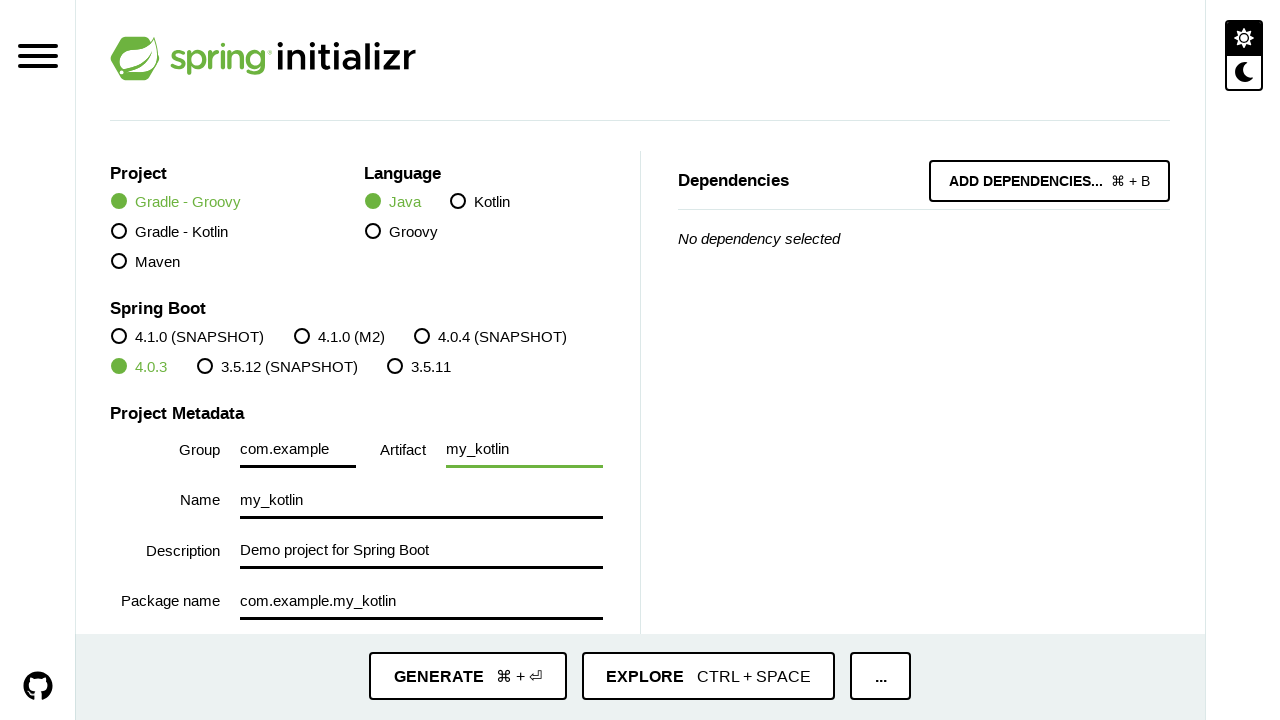

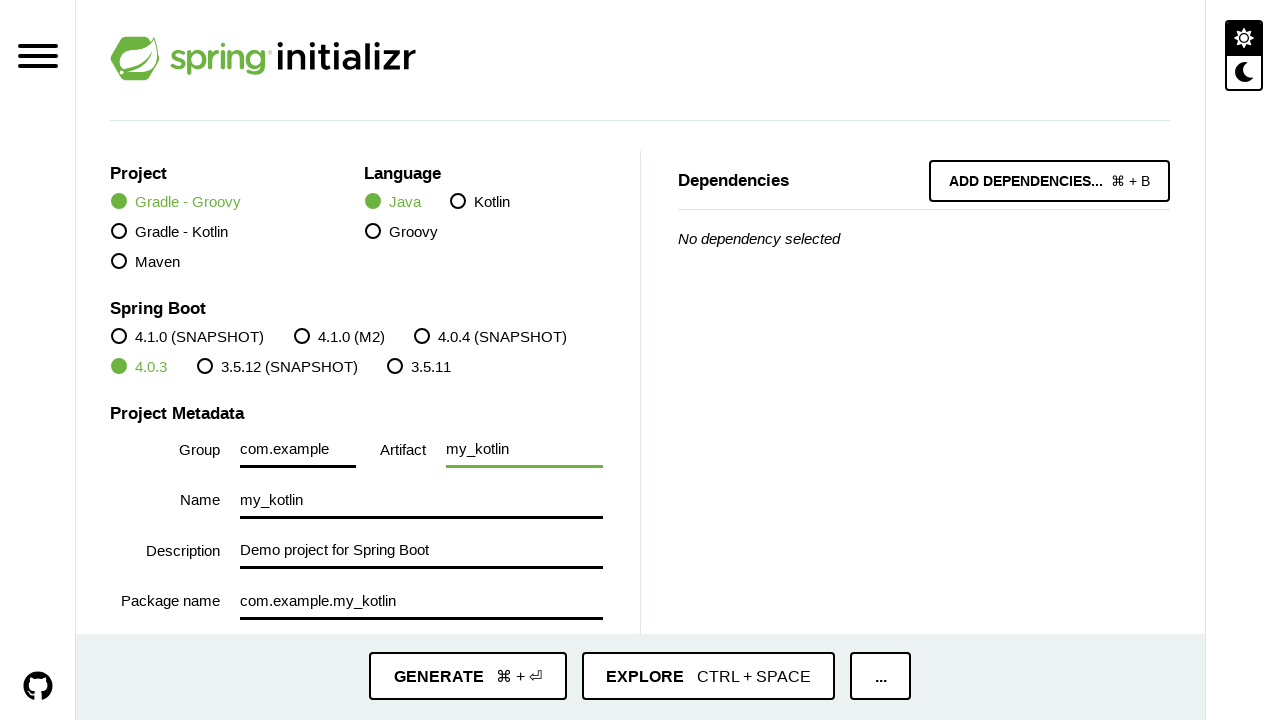